Tests a product page shopping cart functionality by navigating to the product page, adding multiple products with different quantities to the cart, and verifying the cart displays correct quantities and total prices.

Starting URL: https://material.playwrightvn.com/

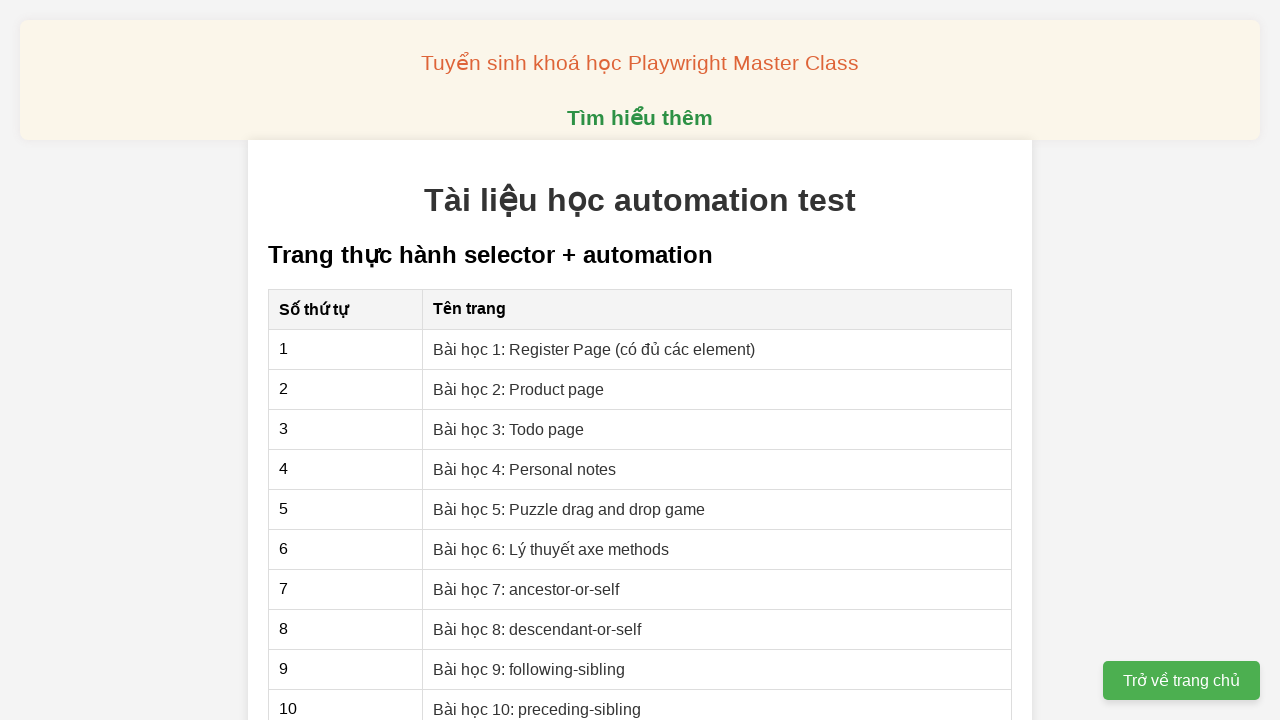

Clicked on 'Bài học 2: Product page' link at (519, 389) on internal:role=link[name="Bài học 2: Product page"i]
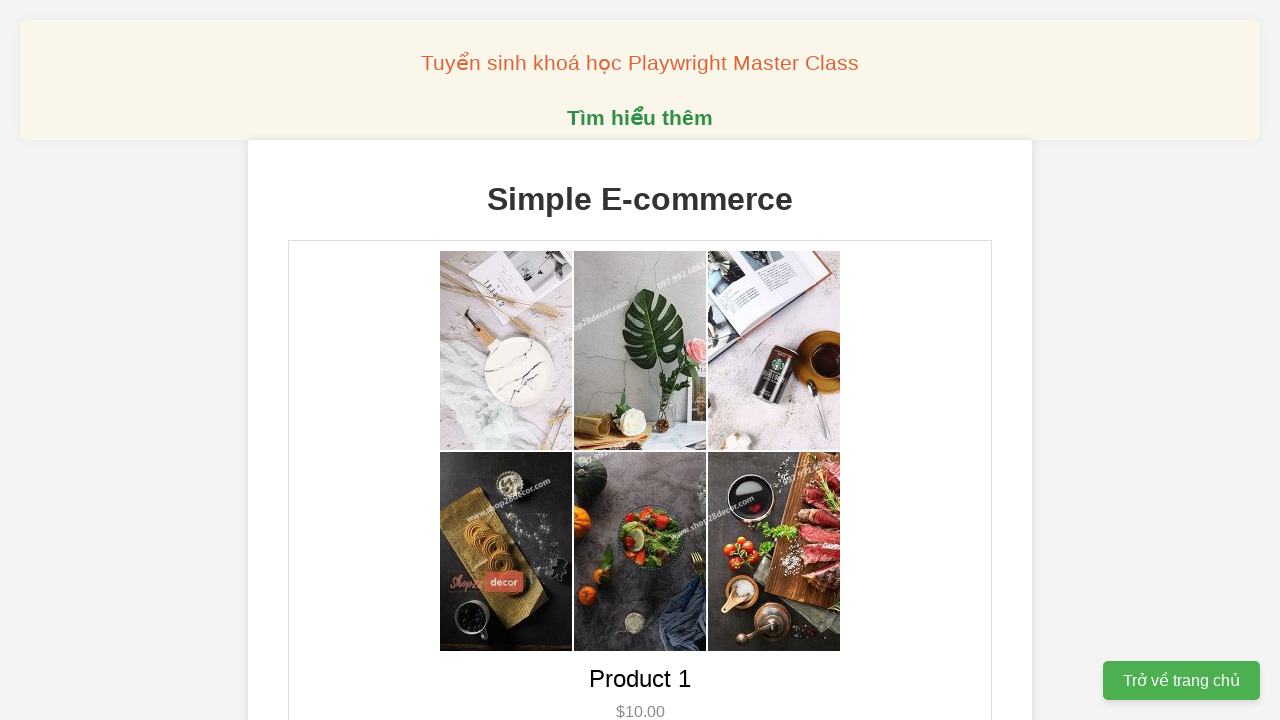

Navigated to product page and URL verified
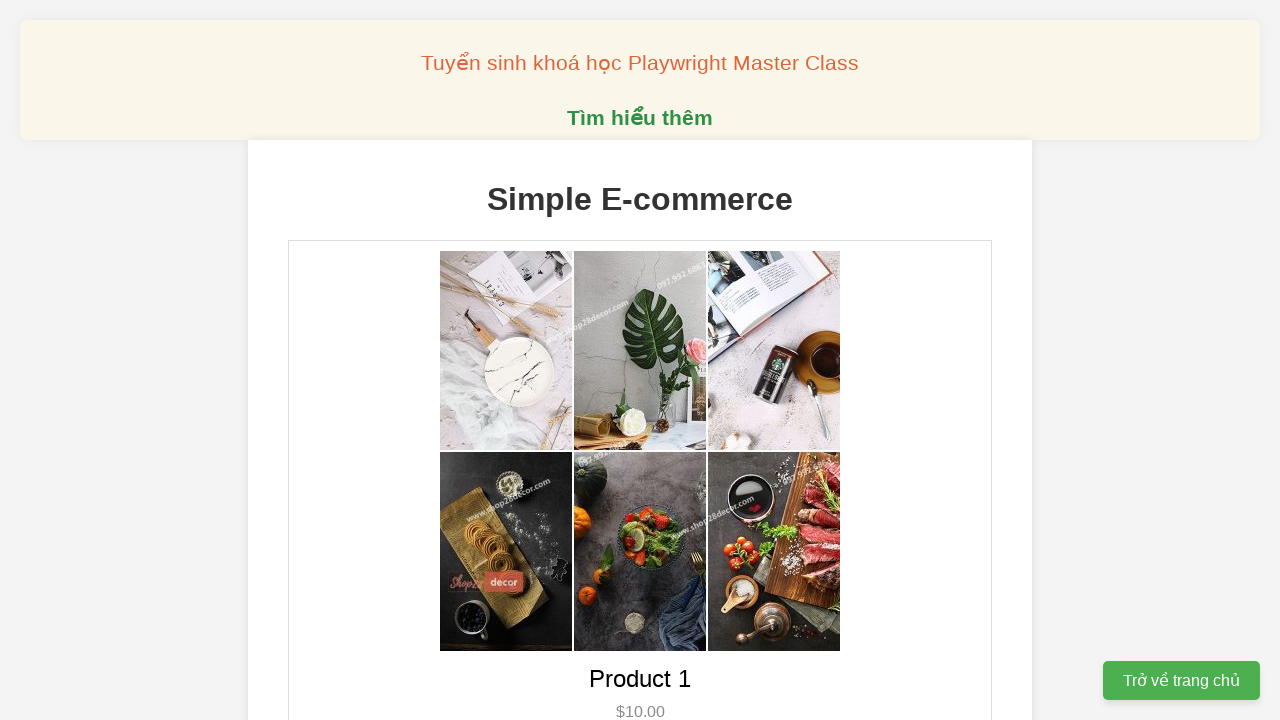

Added Product 1 to cart (1st time) at (640, 360) on [data-product-id='1']
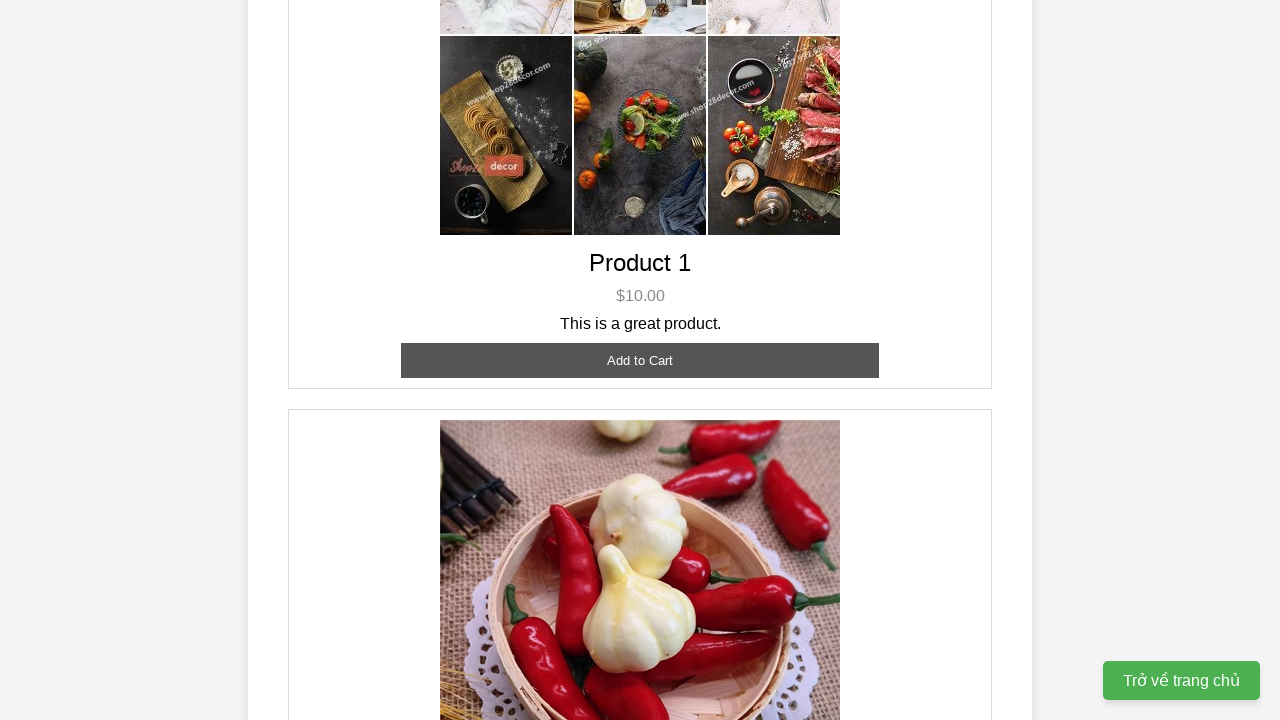

Added Product 1 to cart (2nd time) at (640, 360) on [data-product-id='1']
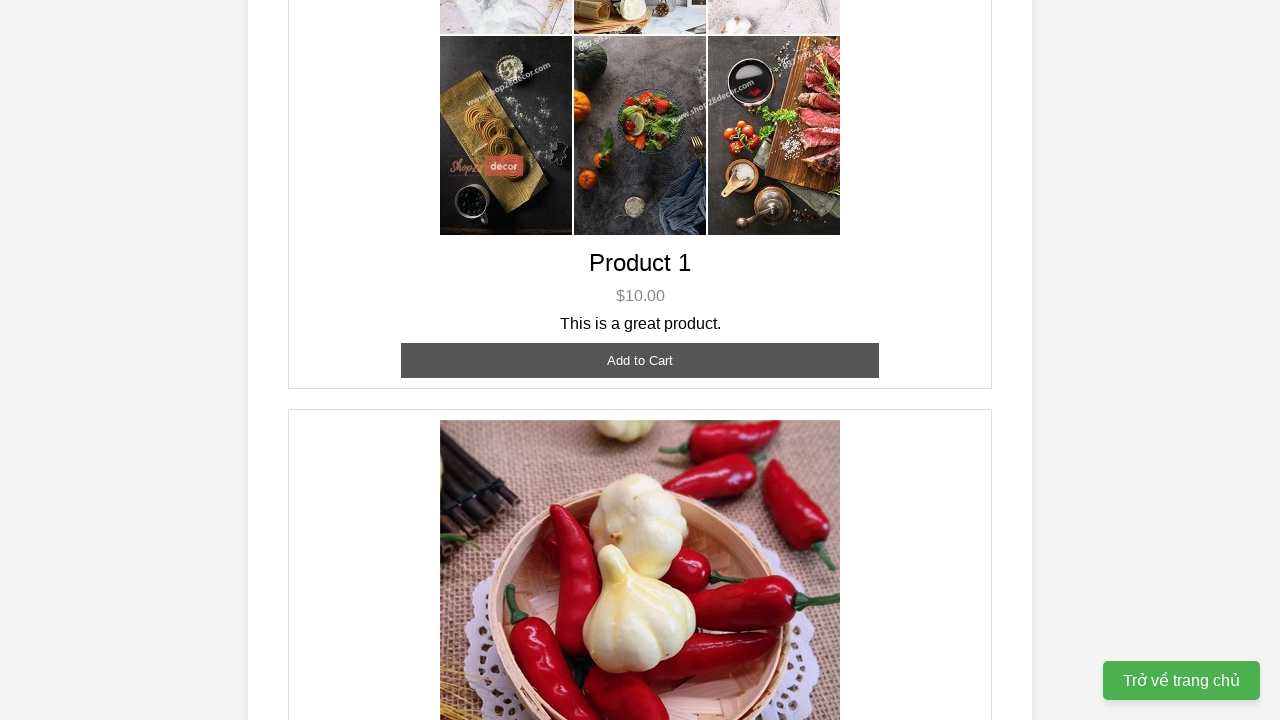

Added Product 2 to cart (1st time) at (640, 360) on [data-product-id='2']
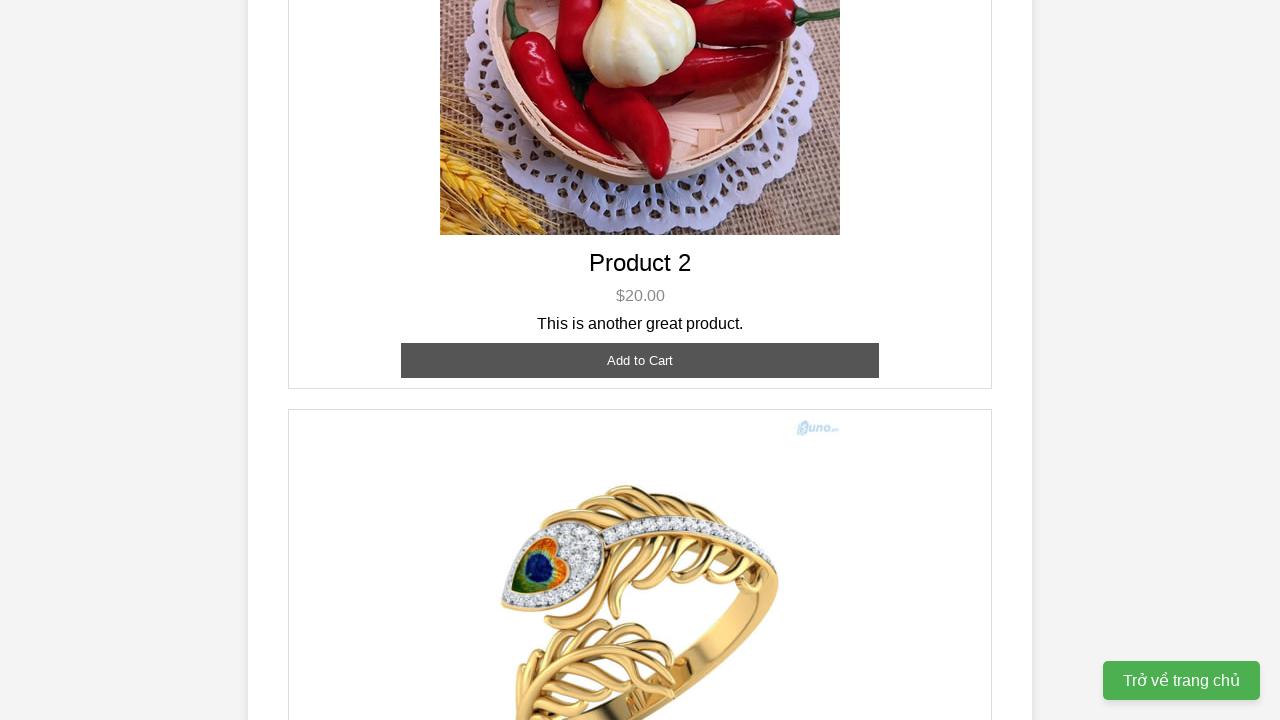

Added Product 2 to cart (2nd time) at (640, 360) on [data-product-id='2']
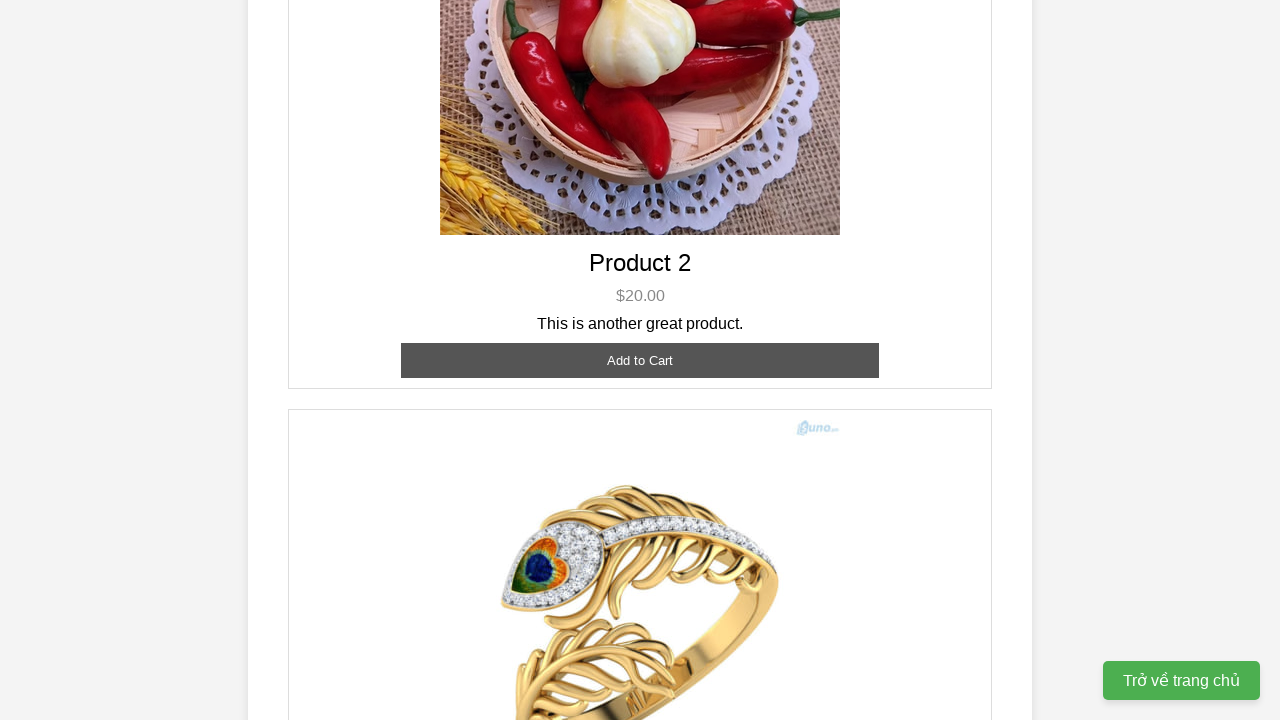

Added Product 3 to cart (1st time) at (640, 388) on [data-product-id='3']
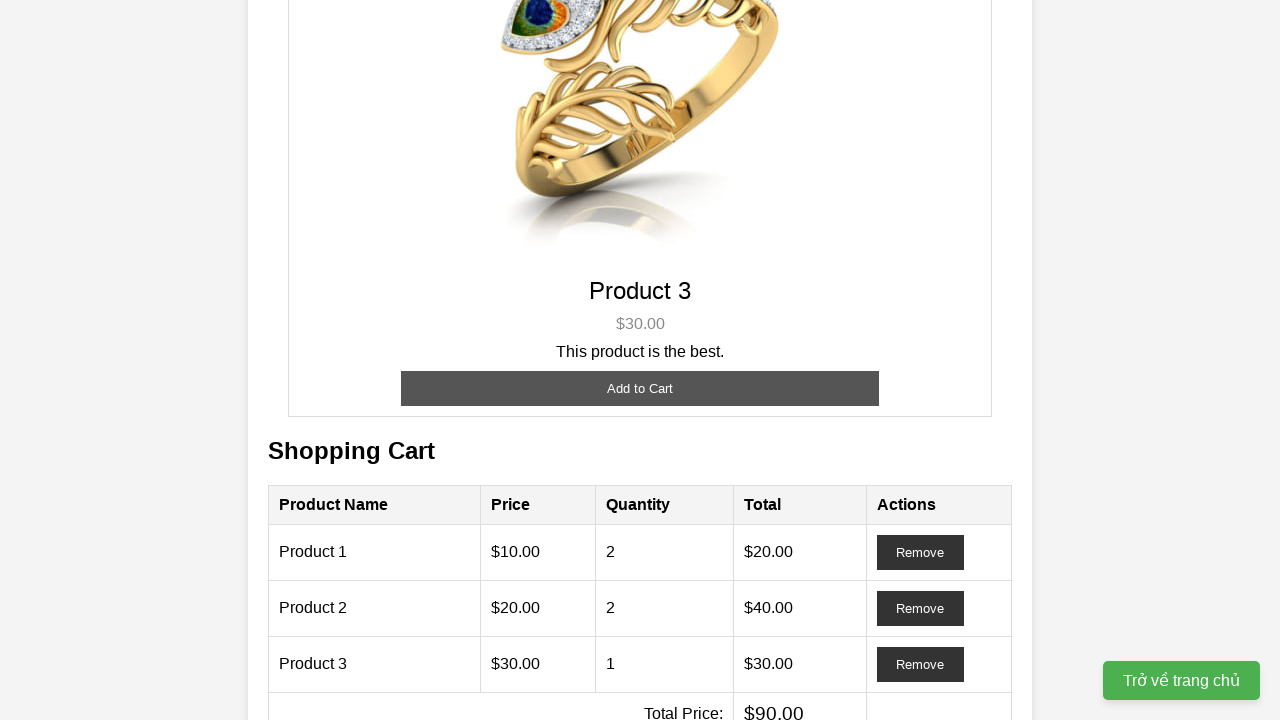

Added Product 3 to cart (2nd time) at (640, 388) on [data-product-id='3']
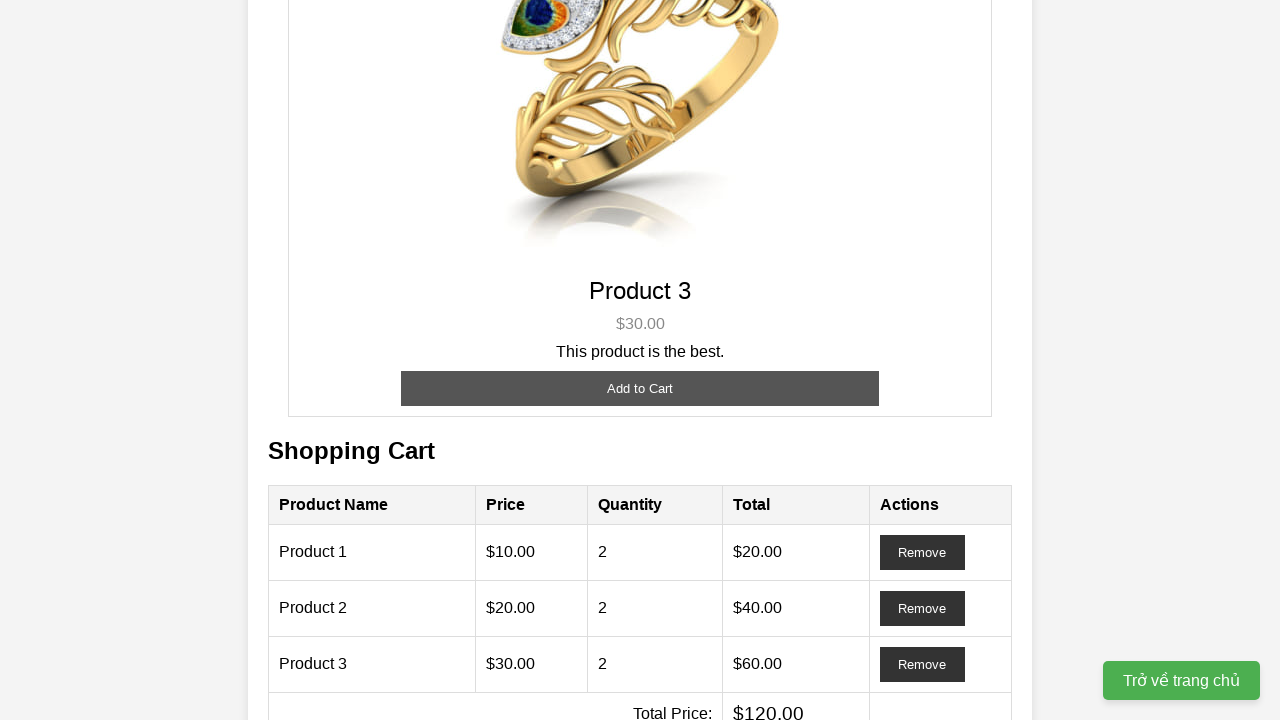

Added Product 3 to cart (3rd time) at (640, 388) on [data-product-id='3']
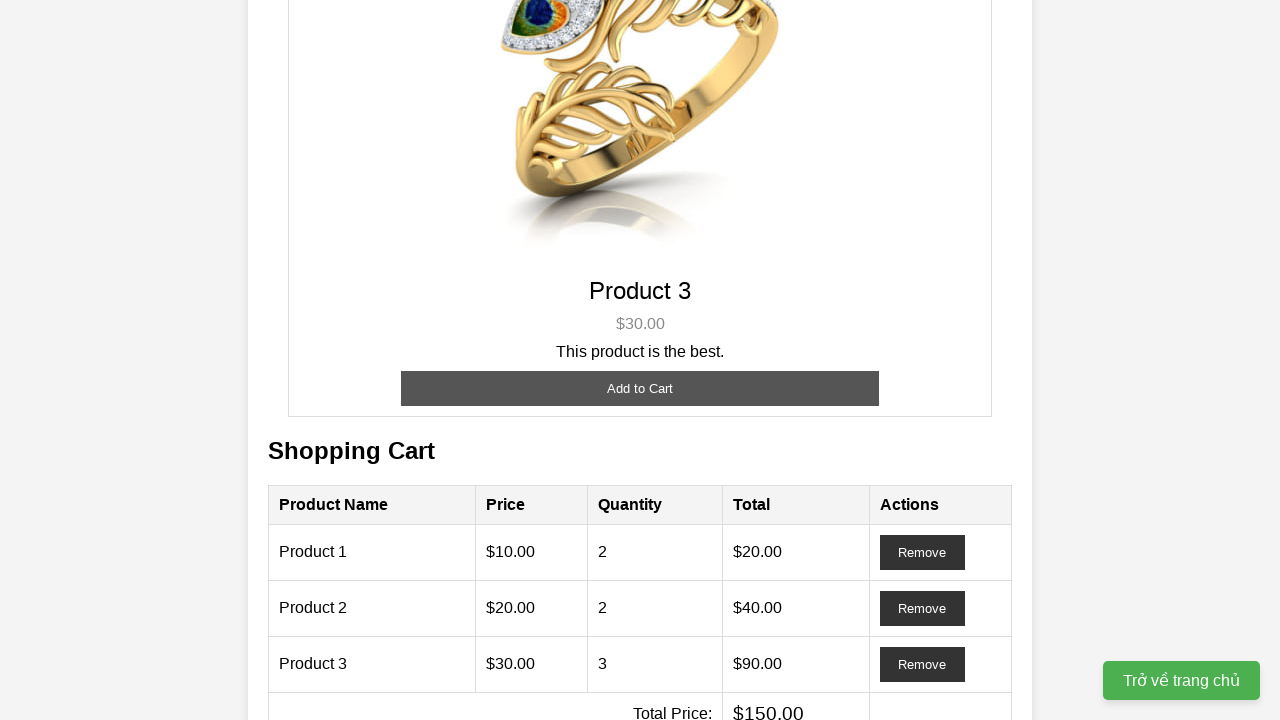

Cart table rows loaded and are visible
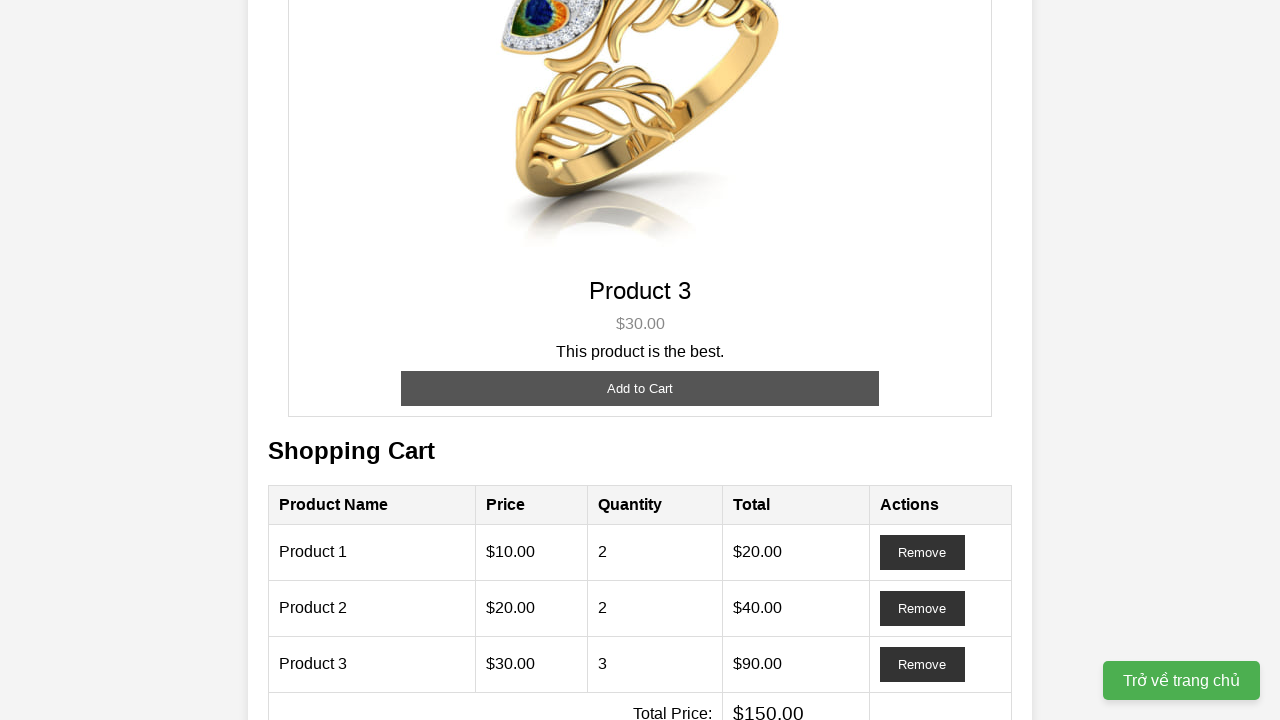

Verified cart contains 3 product types with correct quantities (Product 1: 2, Product 2: 2, Product 3: 3)
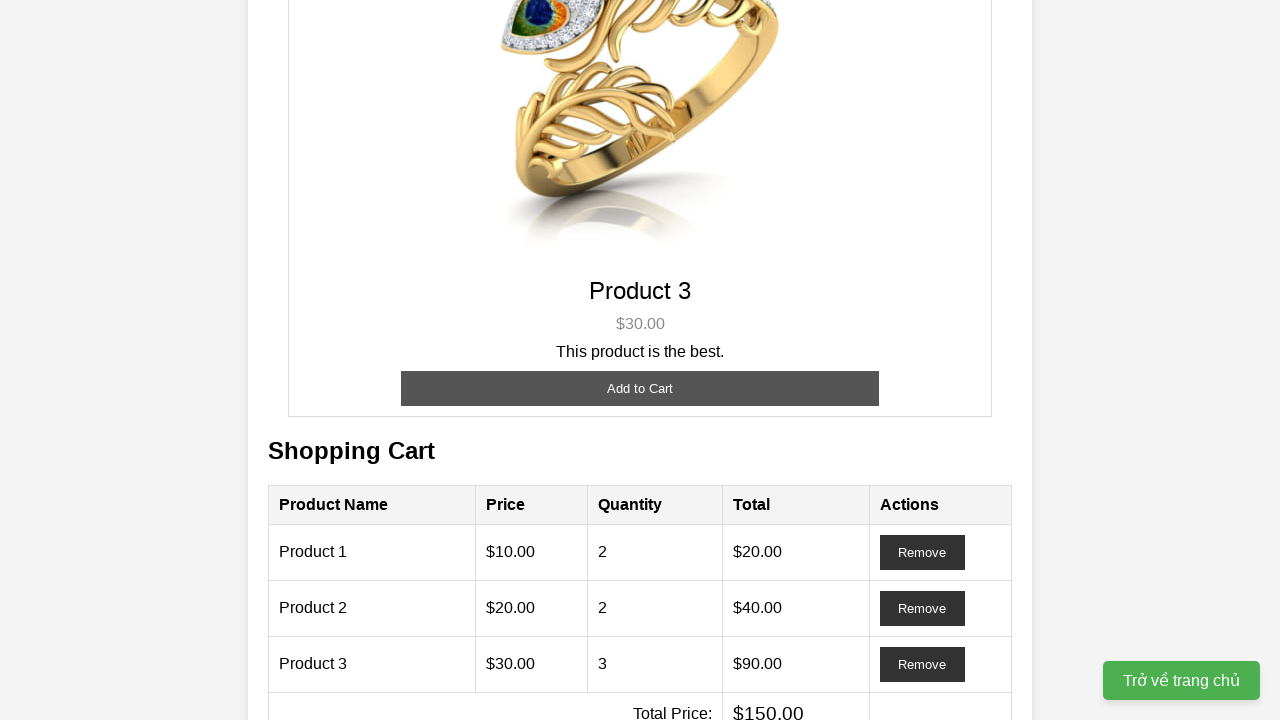

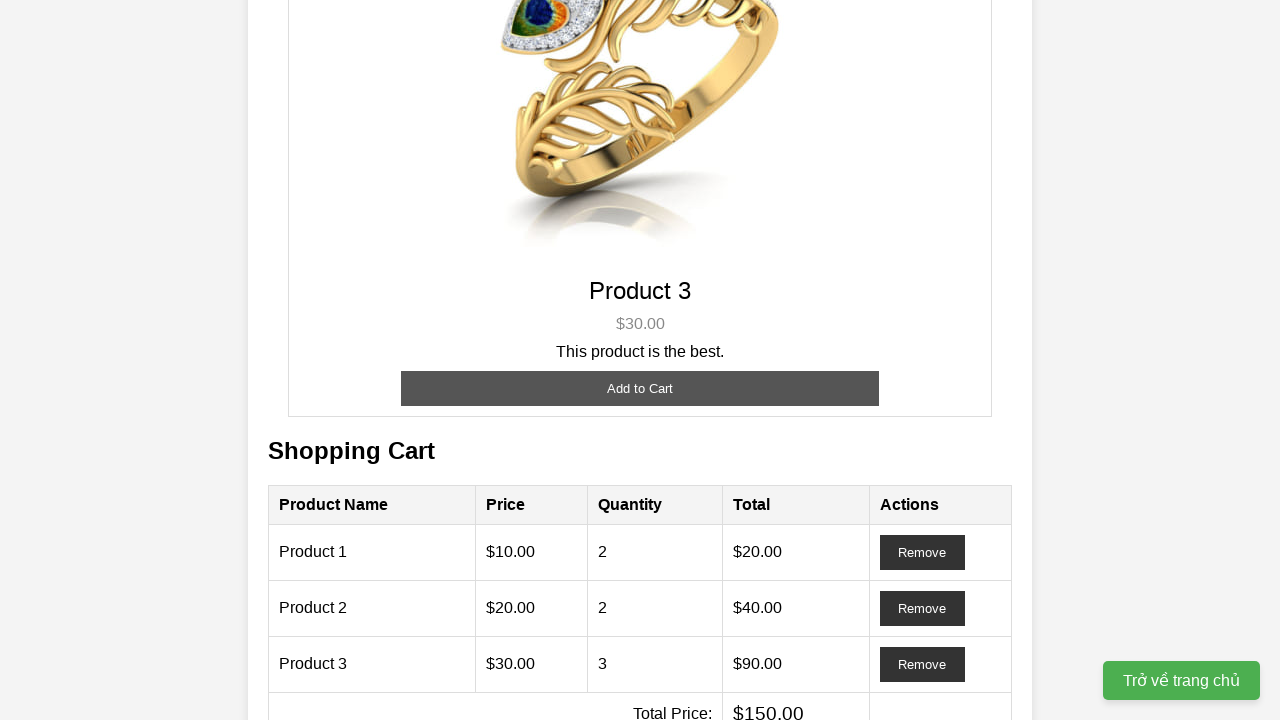